Tests adding 9 elements by clicking the Add Element button, then removes all elements by clicking each delete button

Starting URL: https://the-internet.herokuapp.com/add_remove_elements/

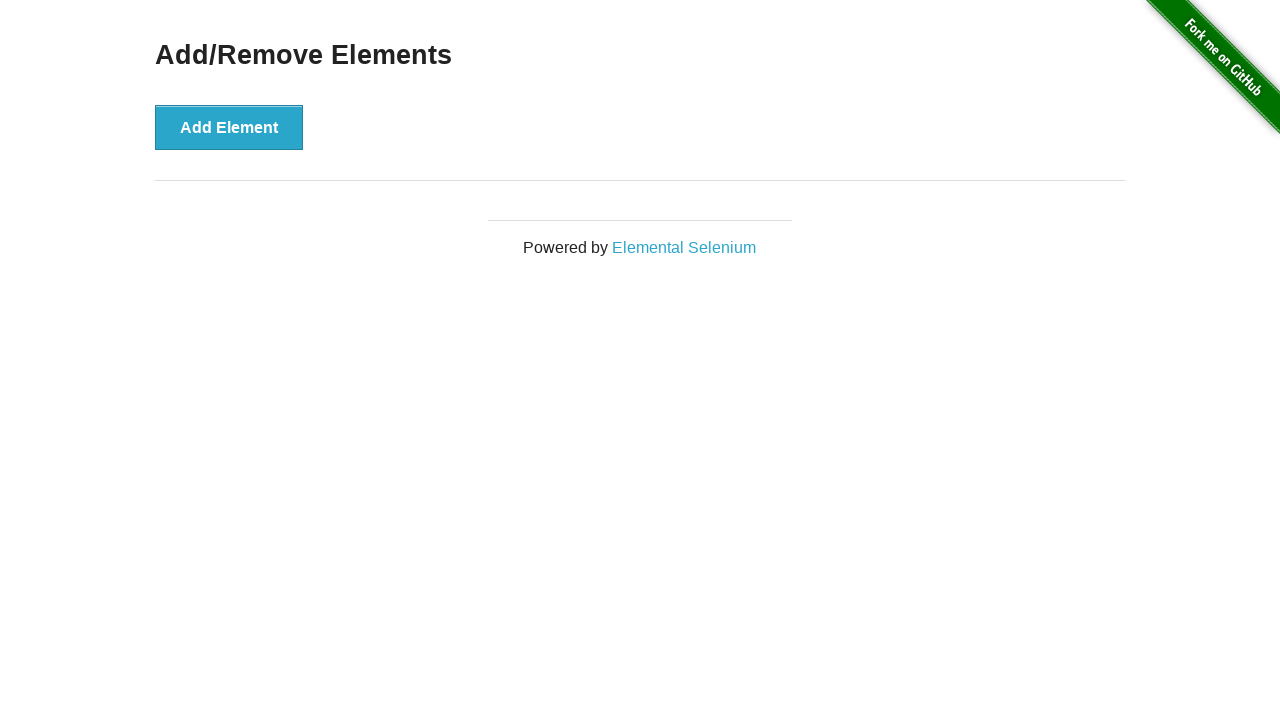

Clicked Add Element button (iteration 1/9) at (229, 127) on button:has-text('Add Element')
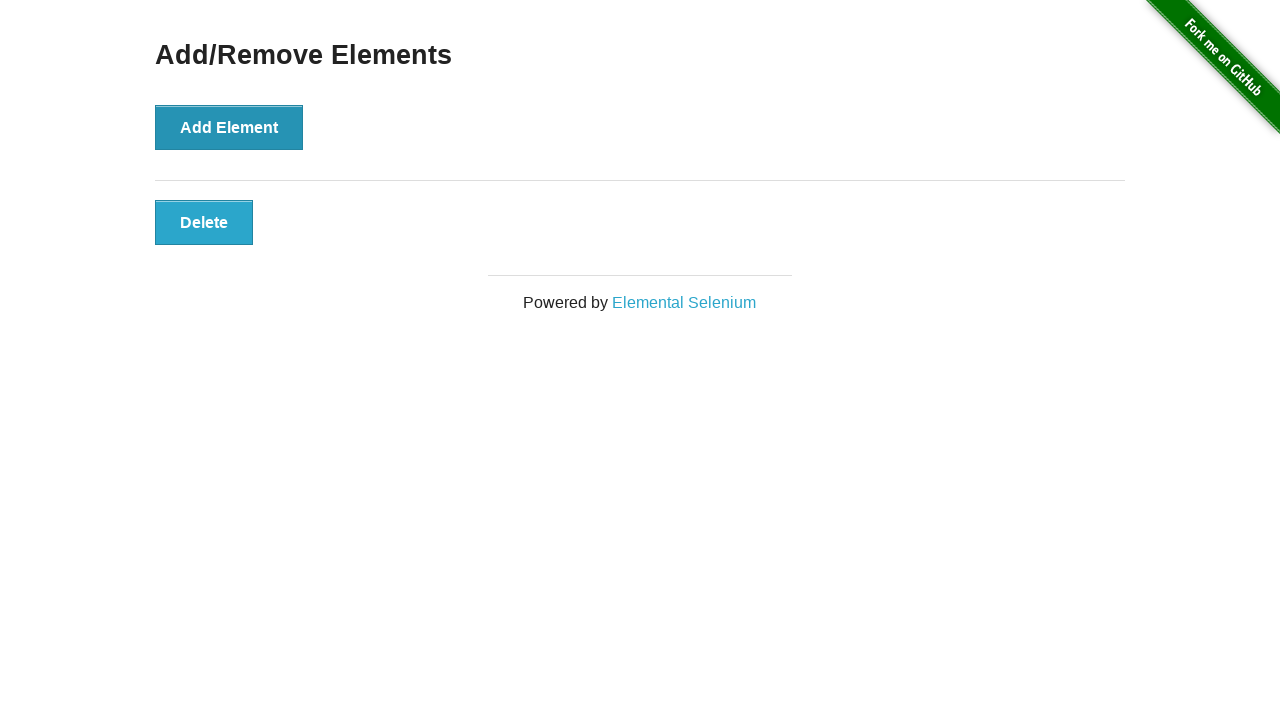

Clicked Add Element button (iteration 2/9) at (229, 127) on button:has-text('Add Element')
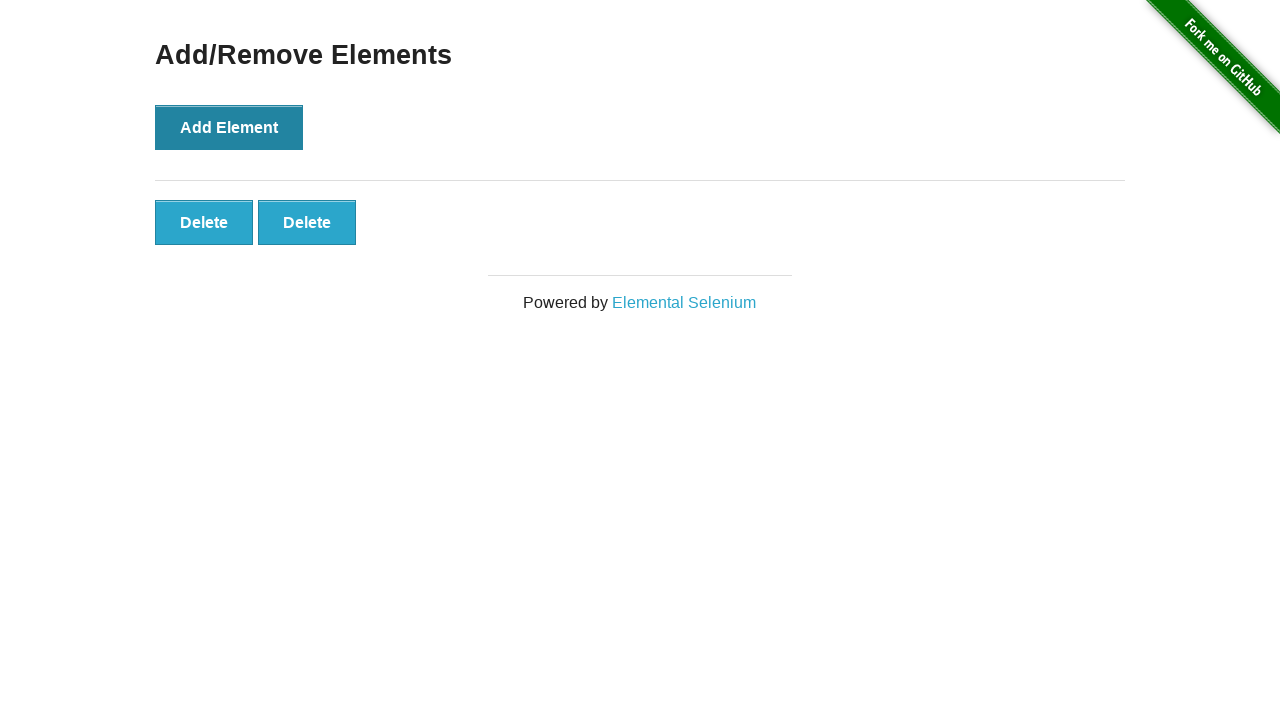

Clicked Add Element button (iteration 3/9) at (229, 127) on button:has-text('Add Element')
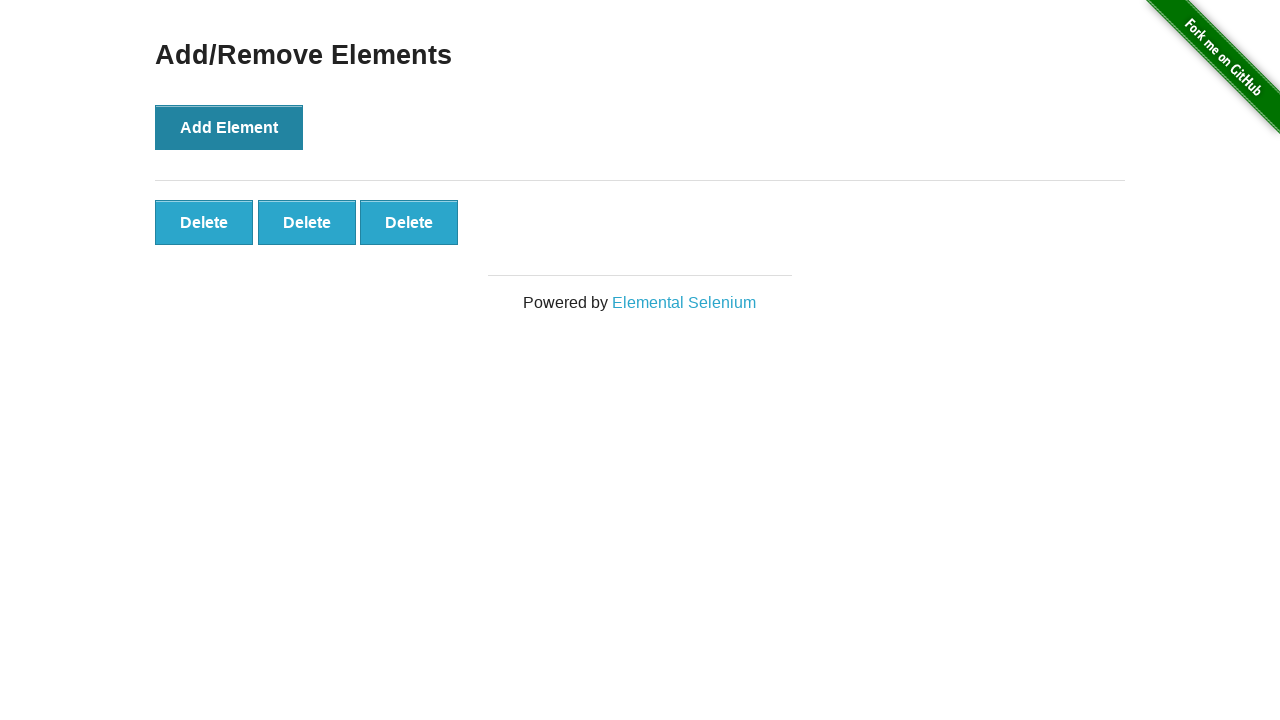

Clicked Add Element button (iteration 4/9) at (229, 127) on button:has-text('Add Element')
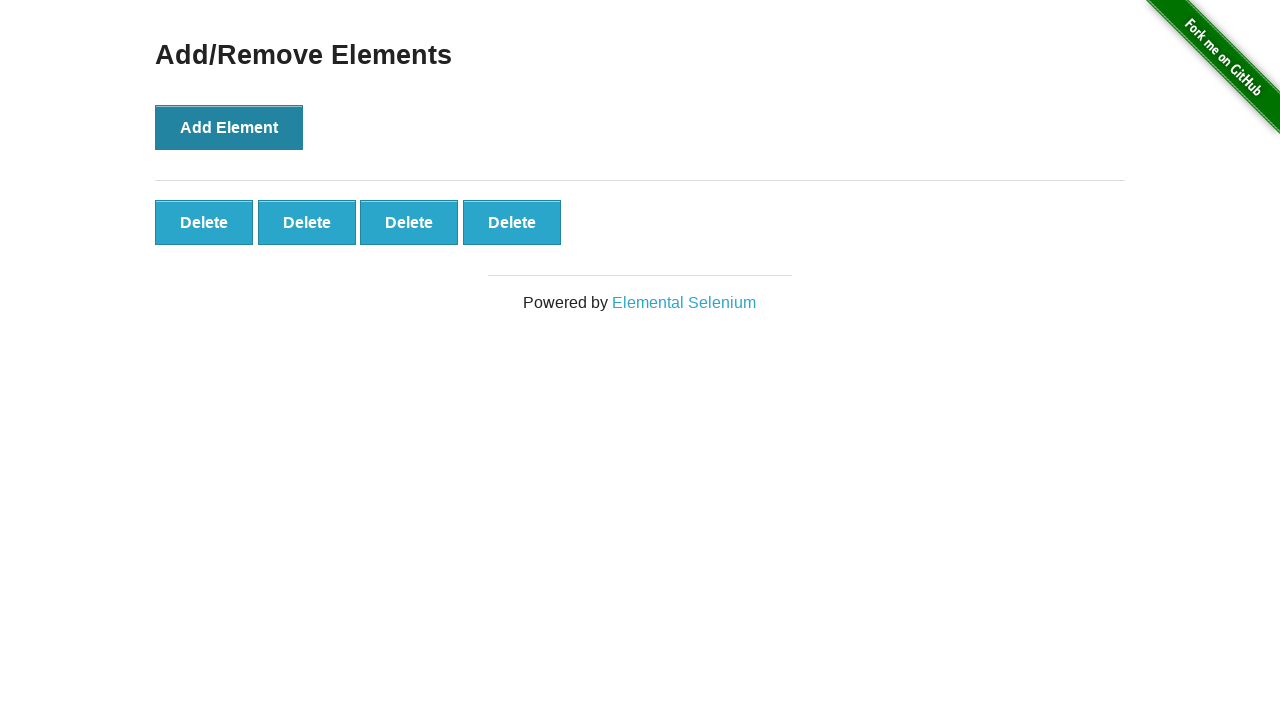

Clicked Add Element button (iteration 5/9) at (229, 127) on button:has-text('Add Element')
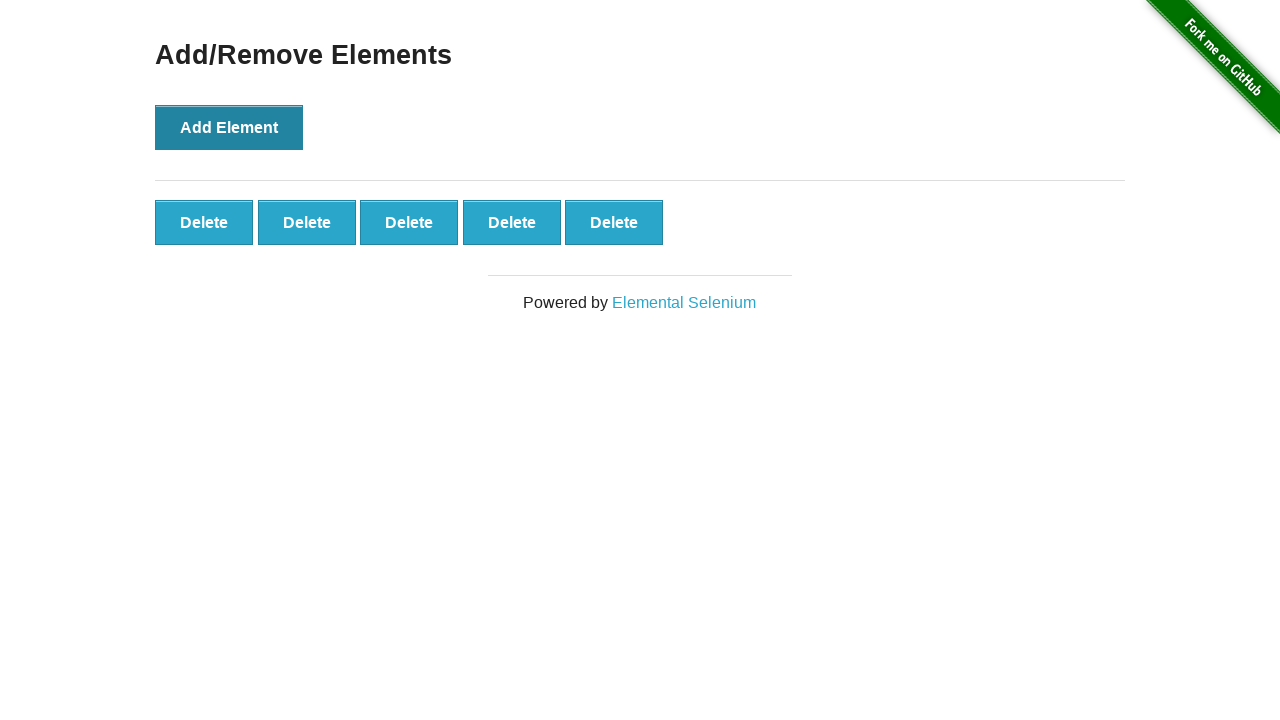

Clicked Add Element button (iteration 6/9) at (229, 127) on button:has-text('Add Element')
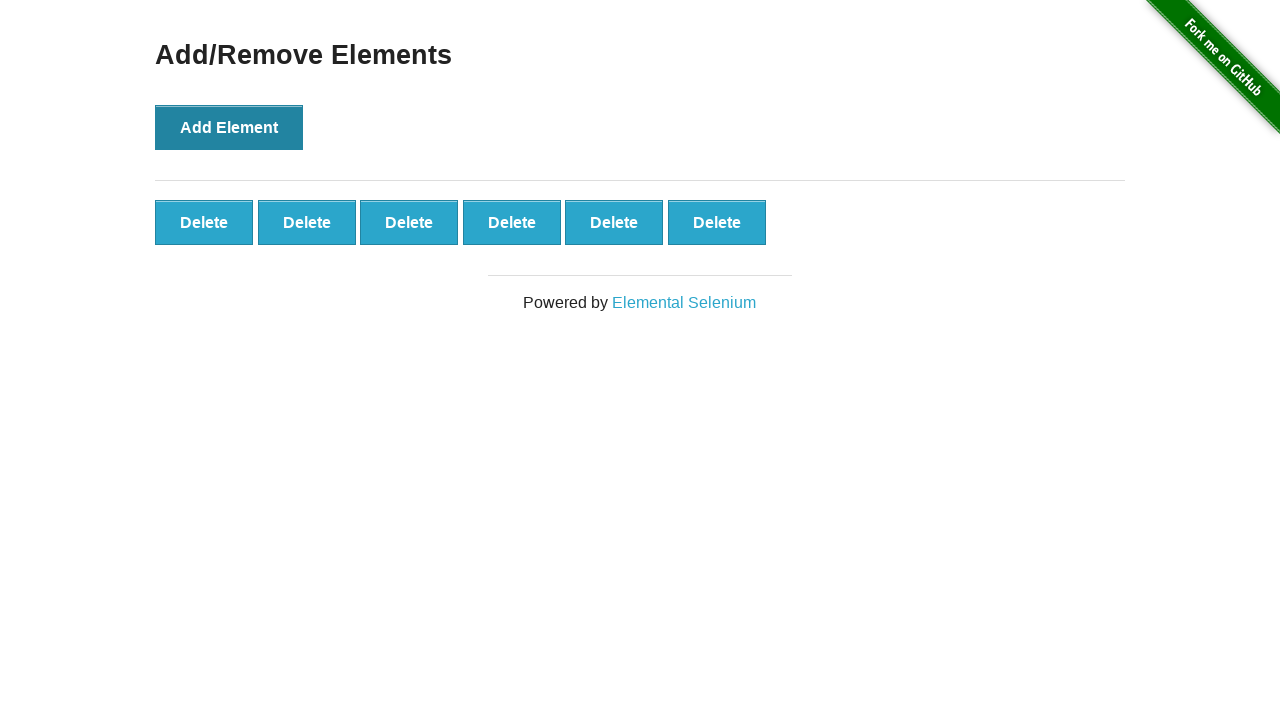

Clicked Add Element button (iteration 7/9) at (229, 127) on button:has-text('Add Element')
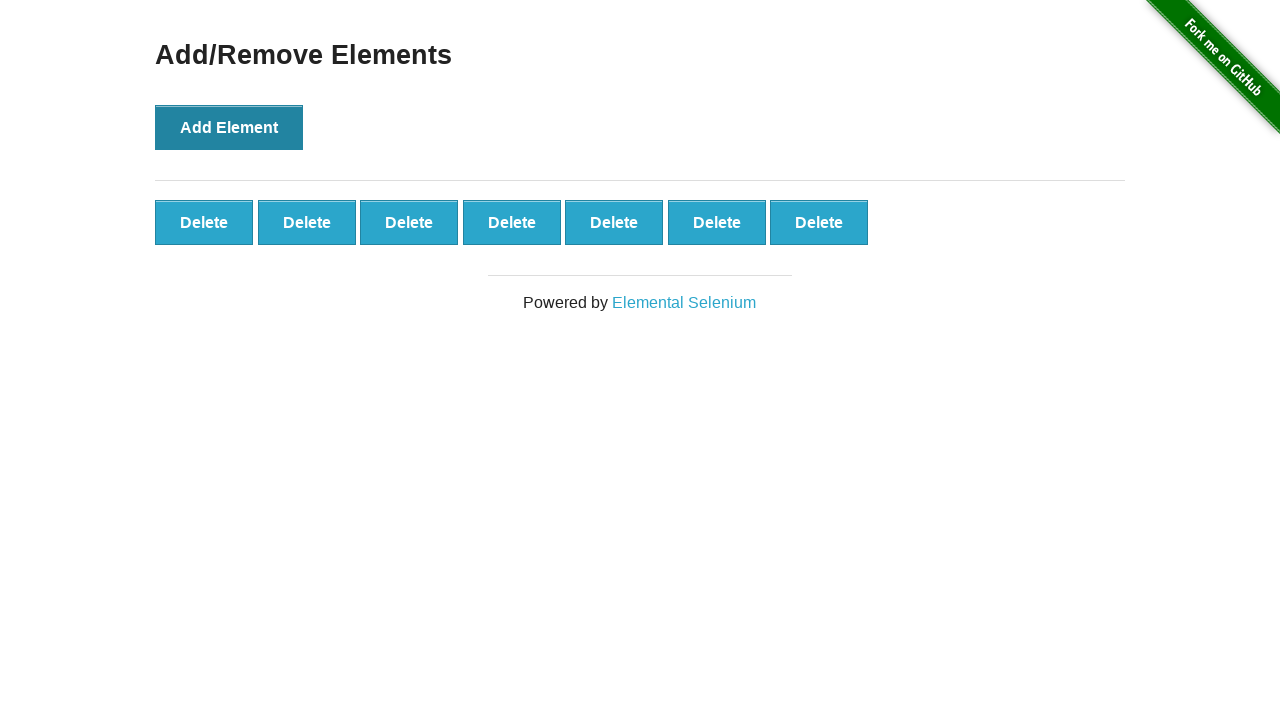

Clicked Add Element button (iteration 8/9) at (229, 127) on button:has-text('Add Element')
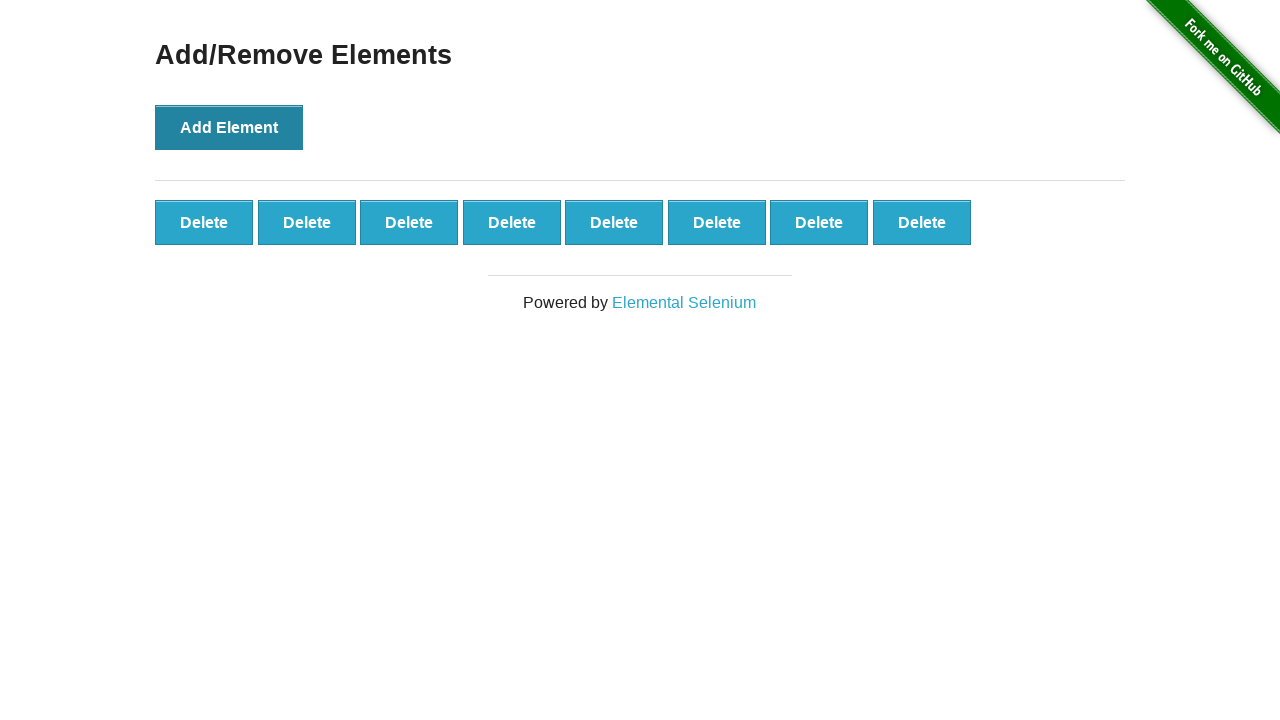

Clicked Add Element button (iteration 9/9) at (229, 127) on button:has-text('Add Element')
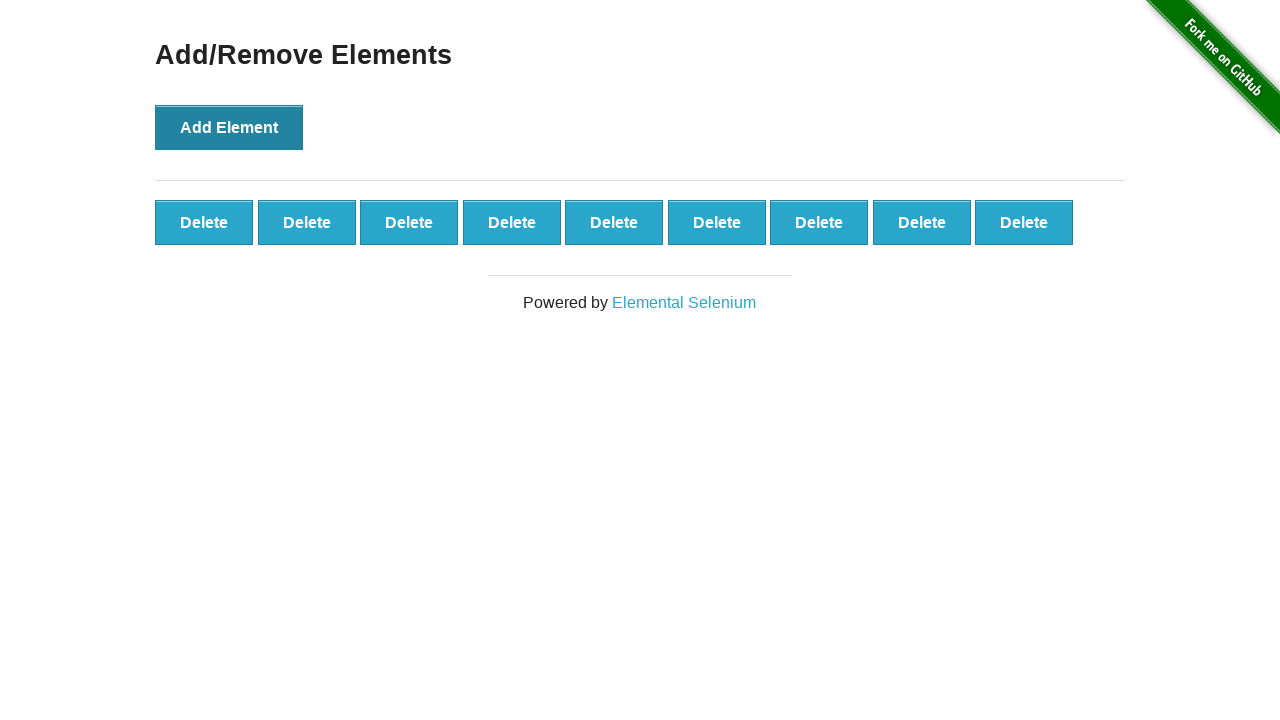

Waited for delete buttons to load
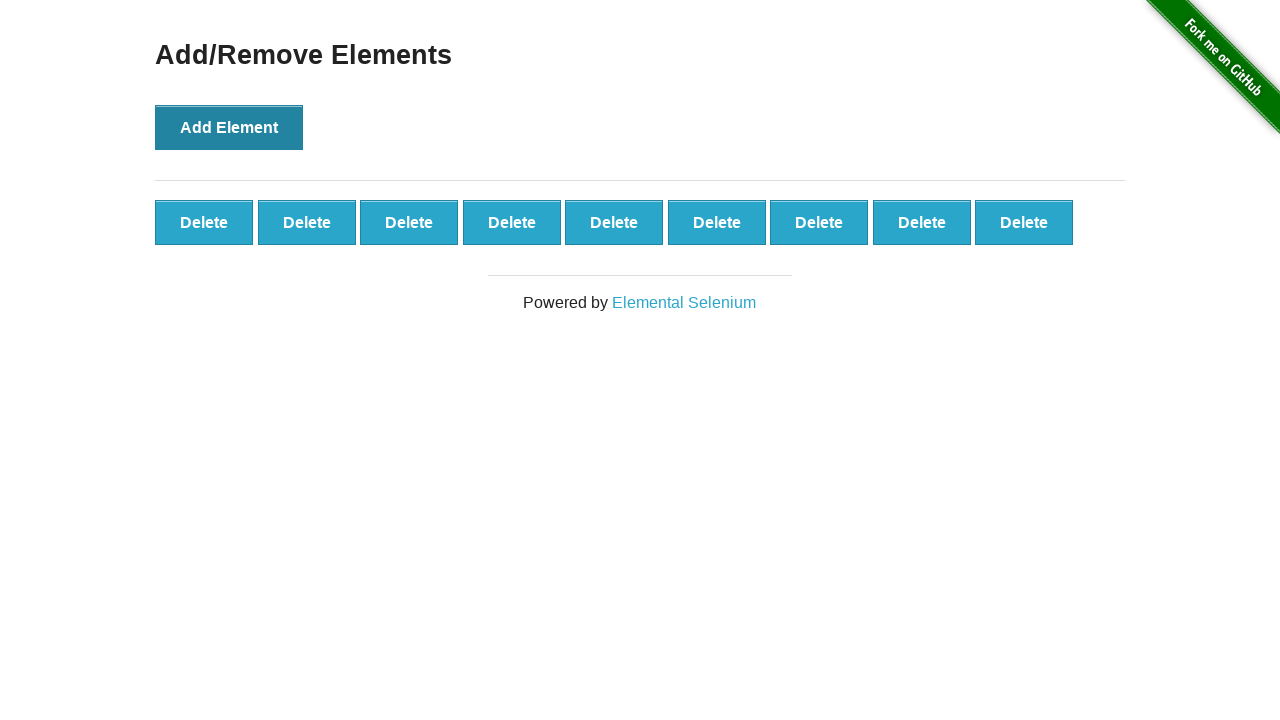

Located all delete buttons
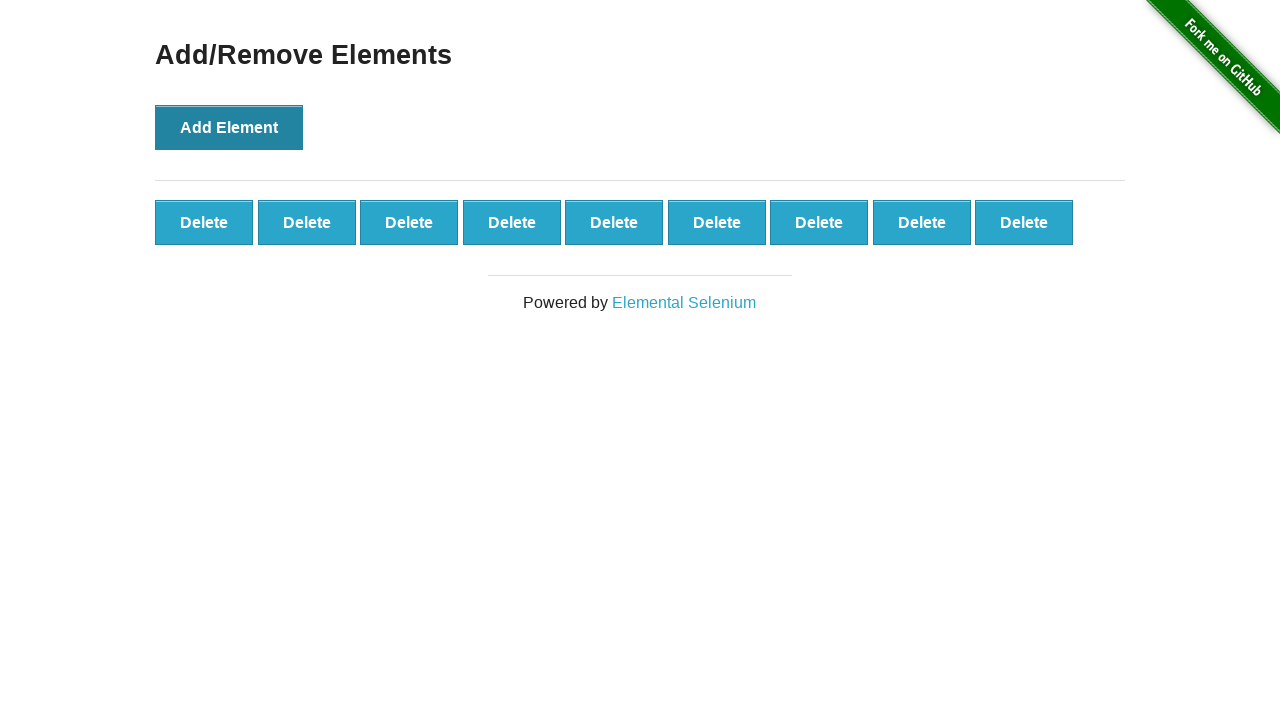

Verified that 9 elements are present
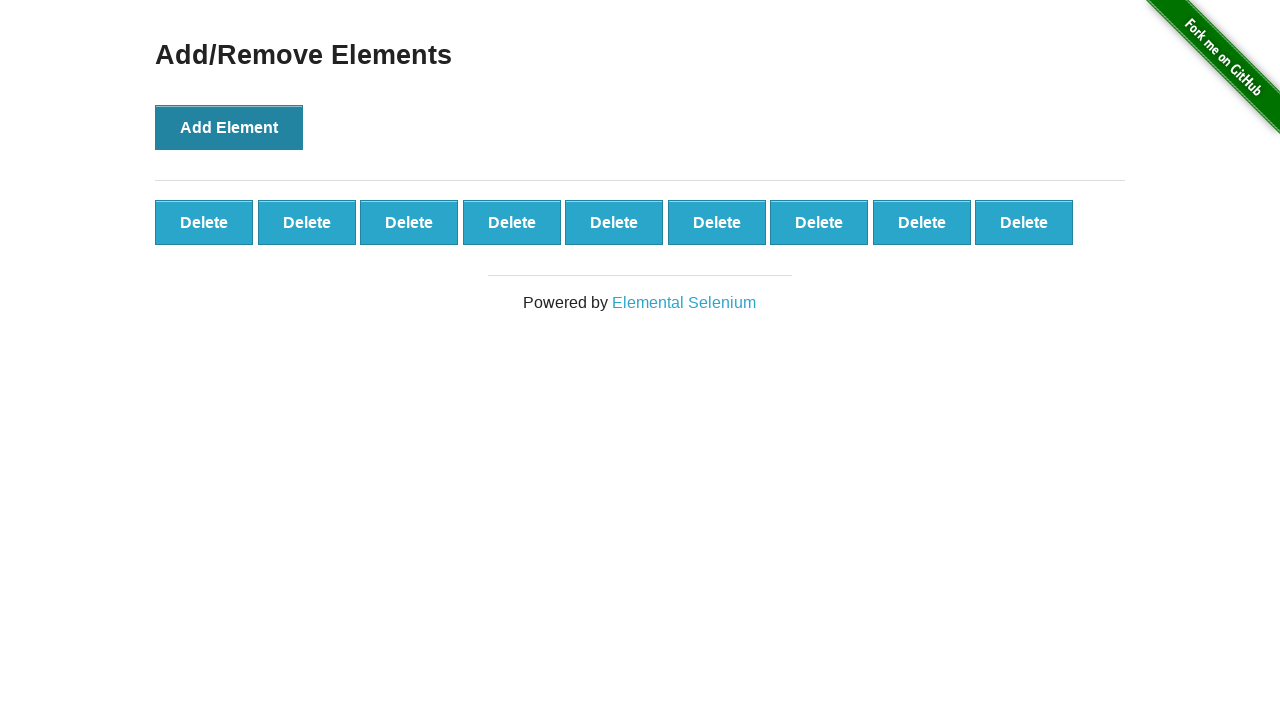

Clicked delete button to remove element (iteration 1/9) at (204, 222) on .added-manually >> nth=0
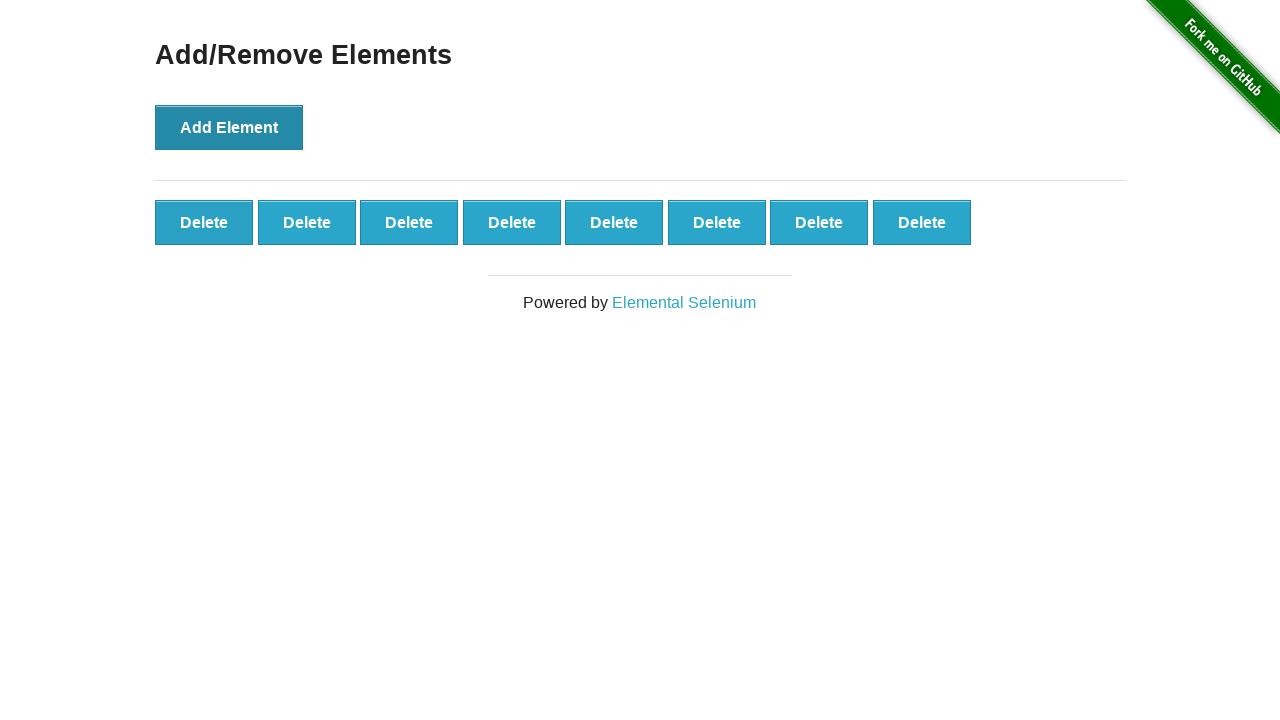

Clicked delete button to remove element (iteration 2/9) at (204, 222) on .added-manually >> nth=0
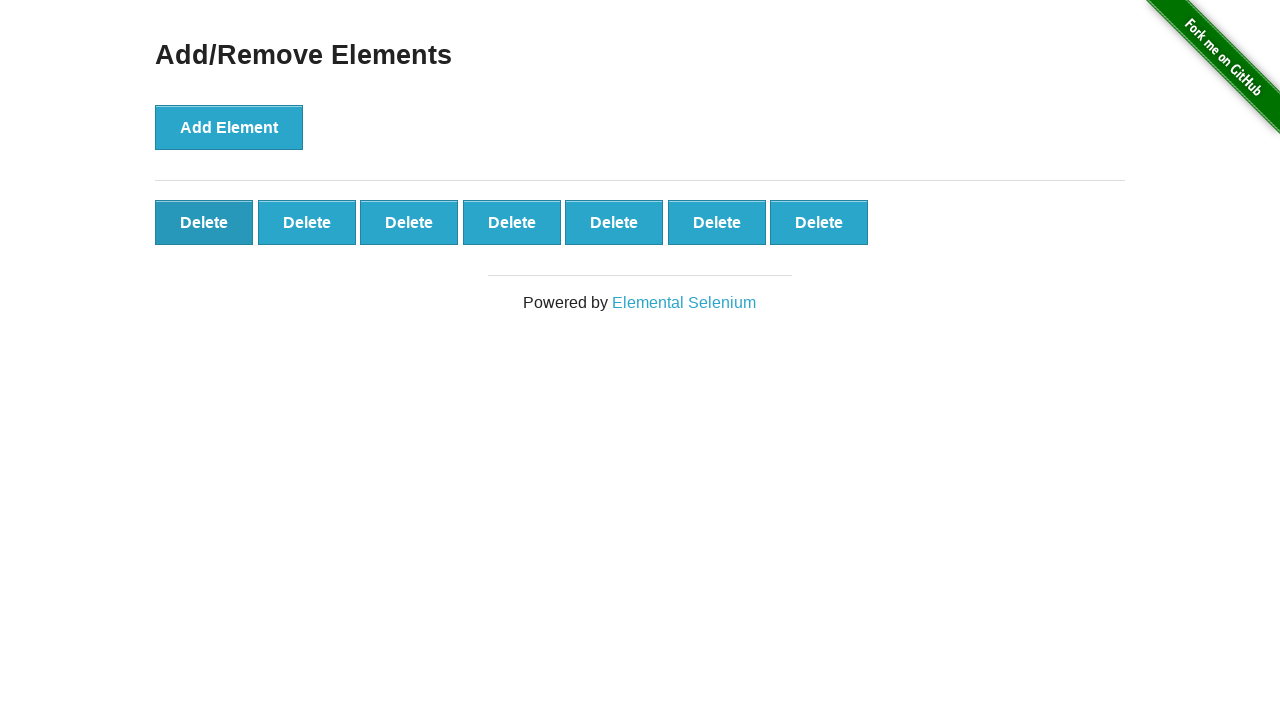

Clicked delete button to remove element (iteration 3/9) at (204, 222) on .added-manually >> nth=0
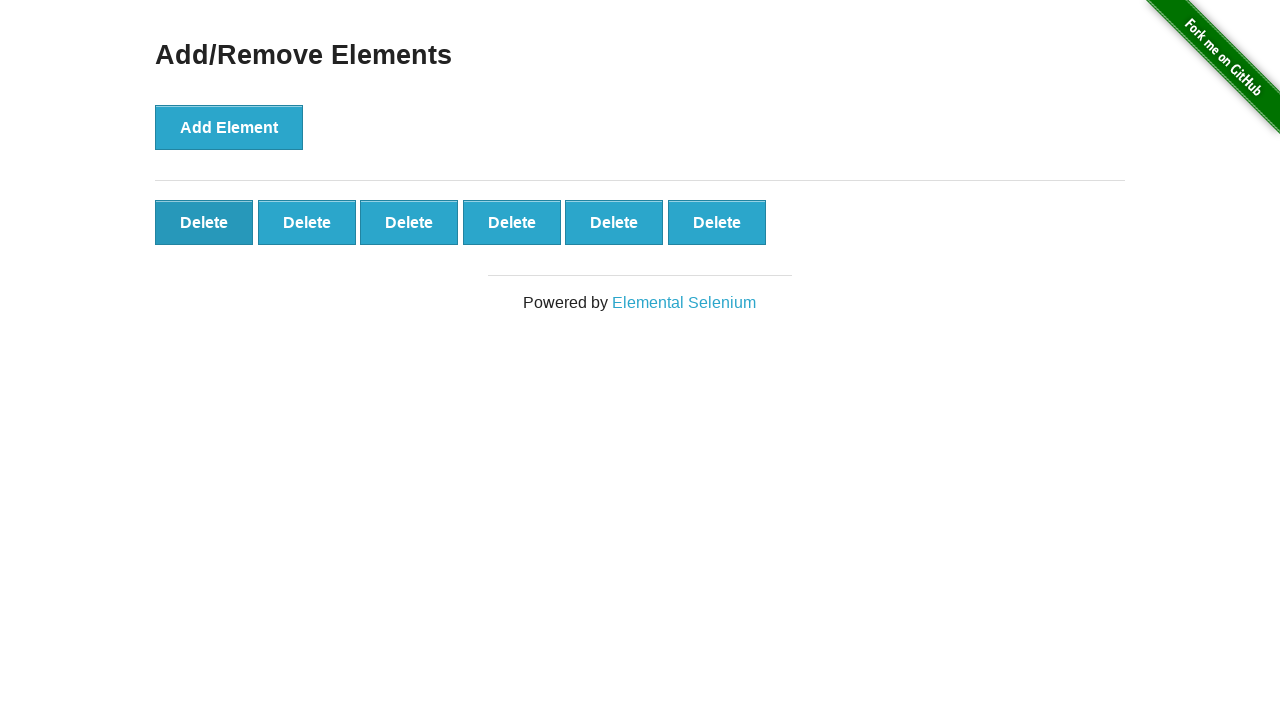

Clicked delete button to remove element (iteration 4/9) at (204, 222) on .added-manually >> nth=0
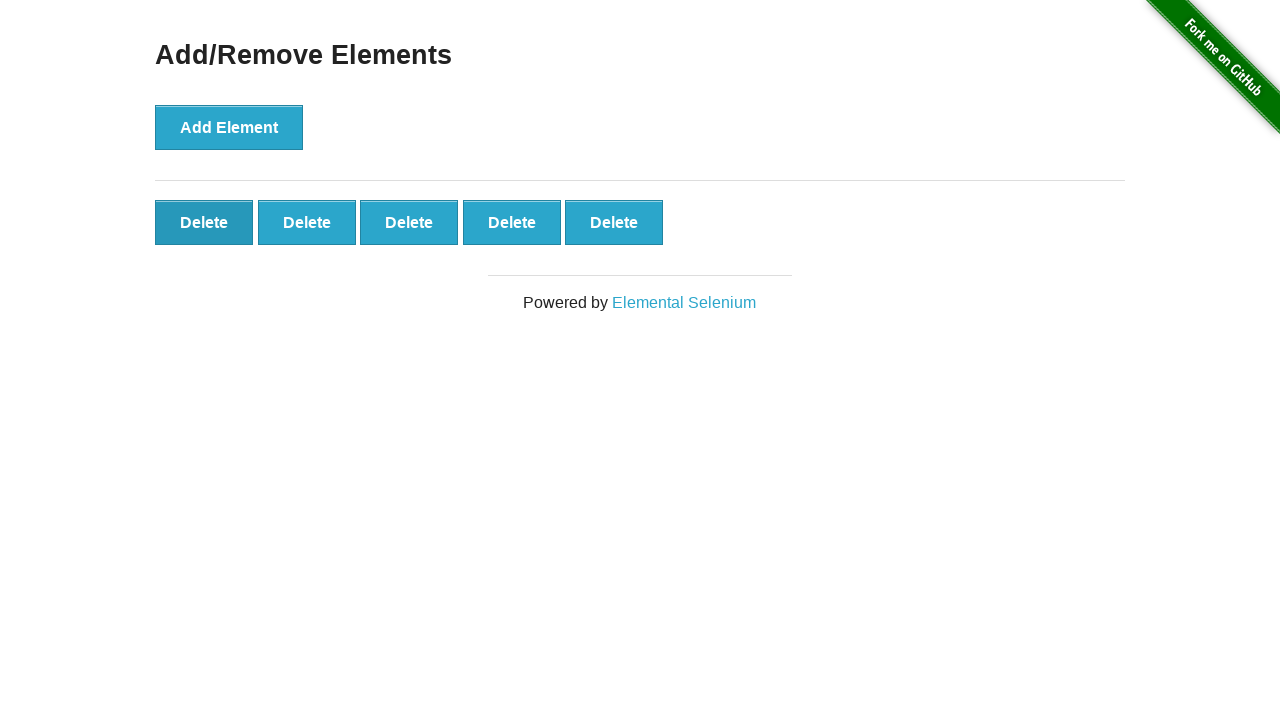

Clicked delete button to remove element (iteration 5/9) at (204, 222) on .added-manually >> nth=0
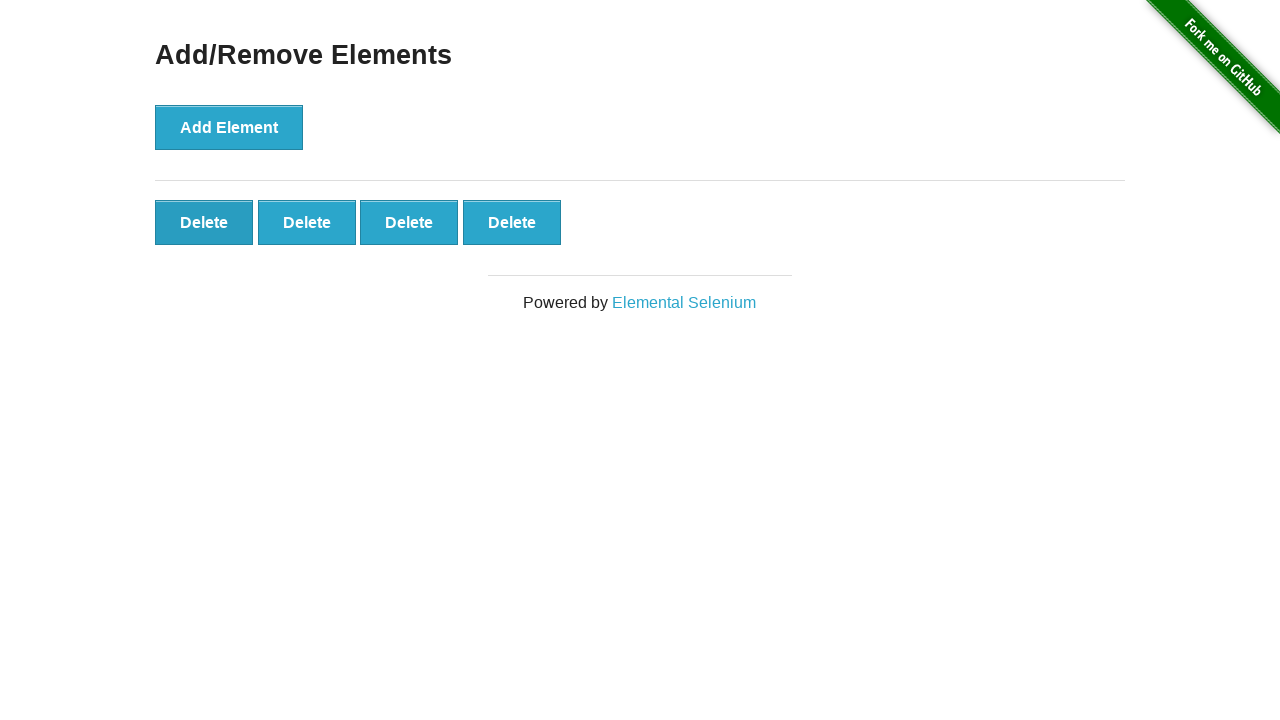

Clicked delete button to remove element (iteration 6/9) at (204, 222) on .added-manually >> nth=0
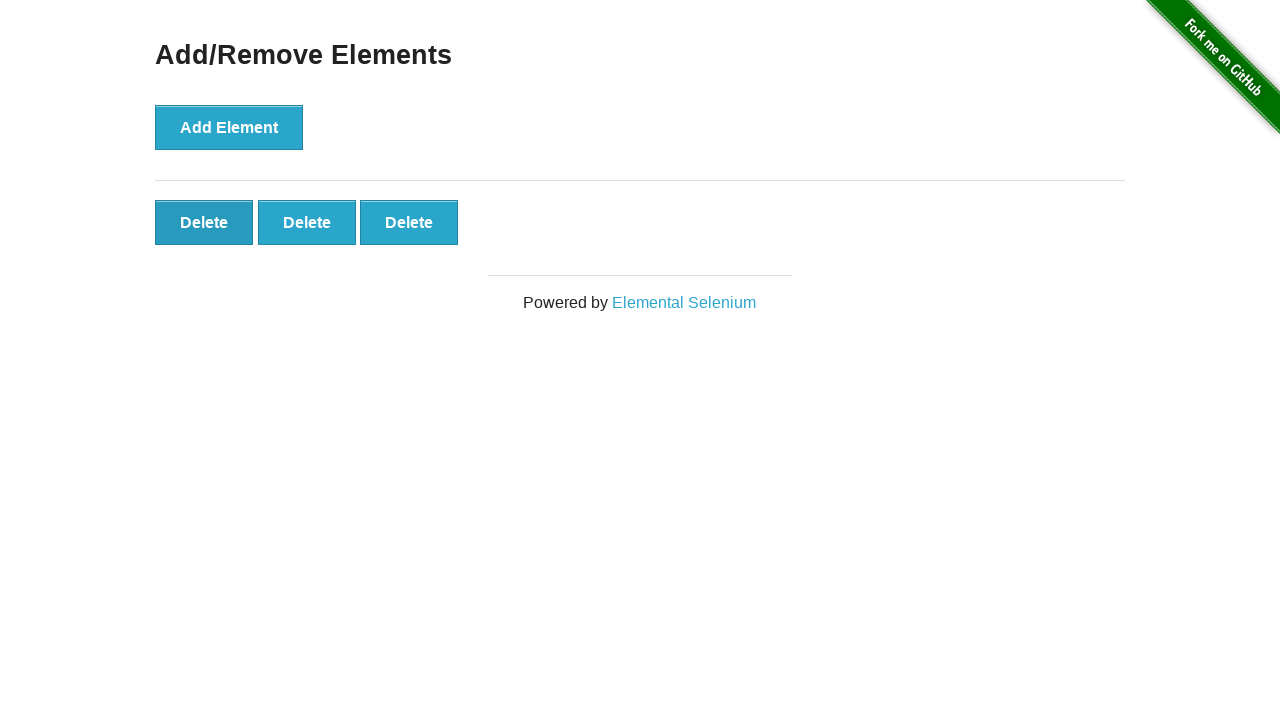

Clicked delete button to remove element (iteration 7/9) at (204, 222) on .added-manually >> nth=0
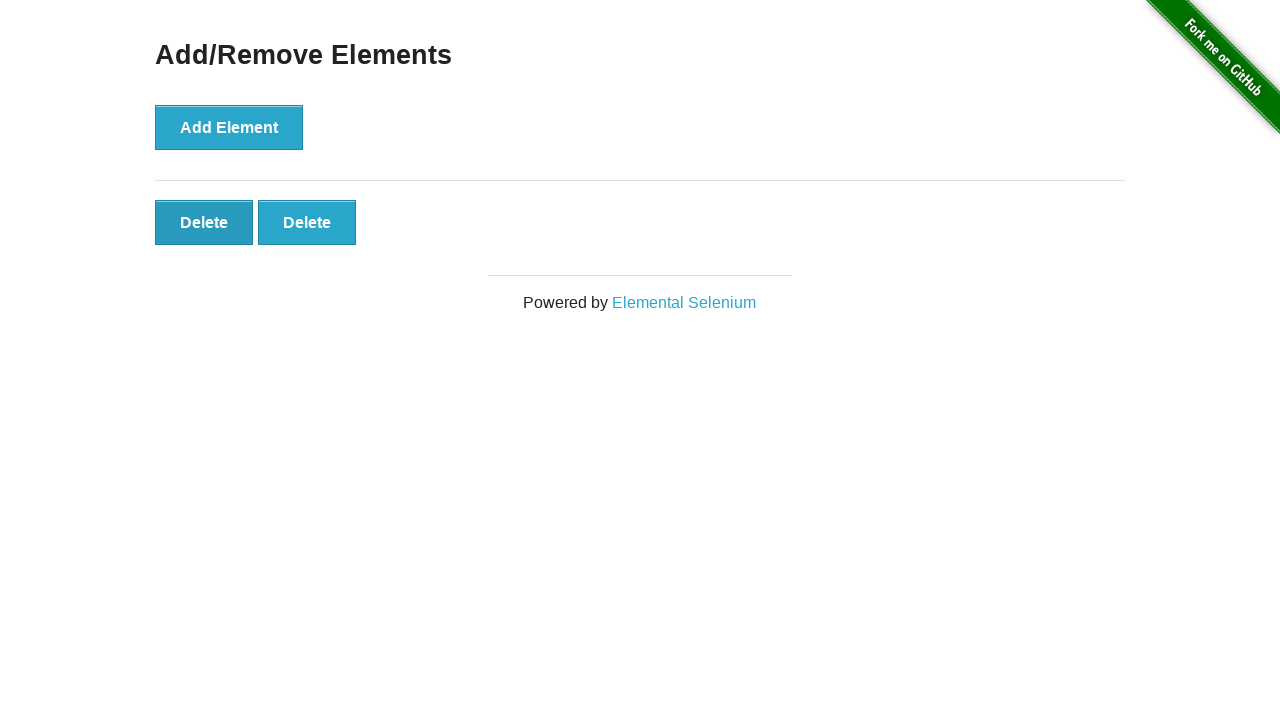

Clicked delete button to remove element (iteration 8/9) at (204, 222) on .added-manually >> nth=0
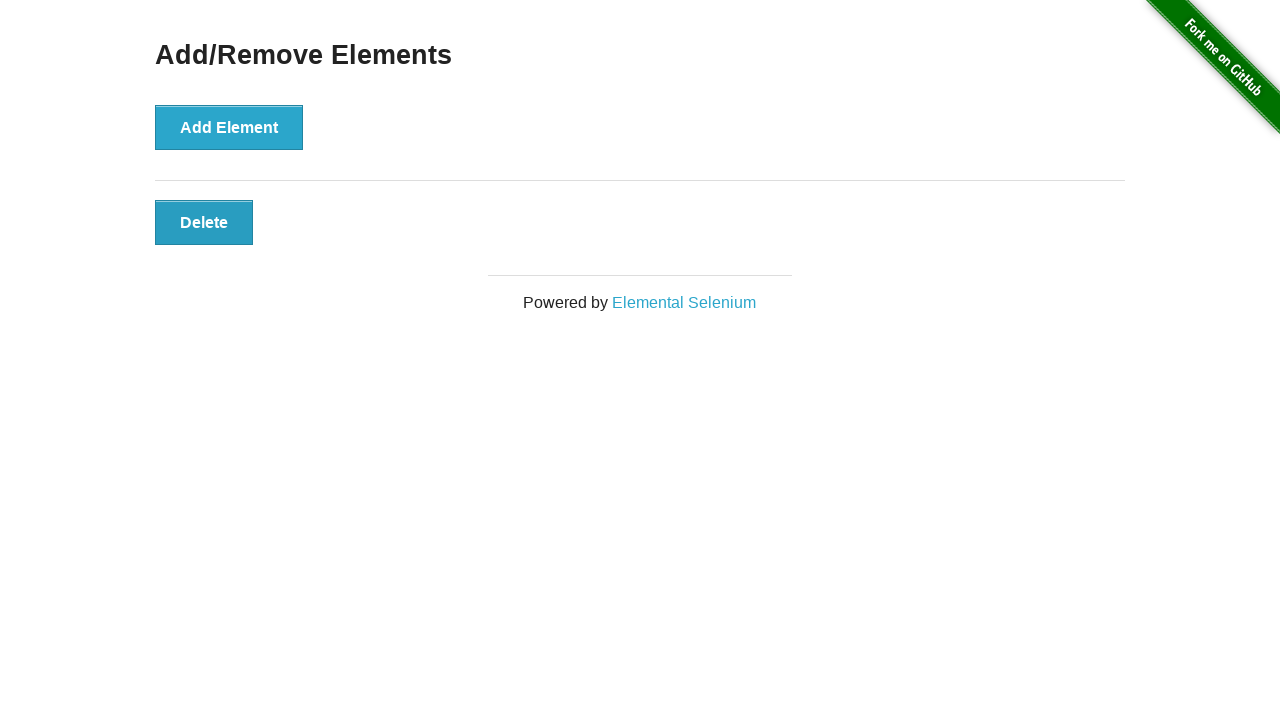

Clicked delete button to remove element (iteration 9/9) at (204, 222) on .added-manually >> nth=0
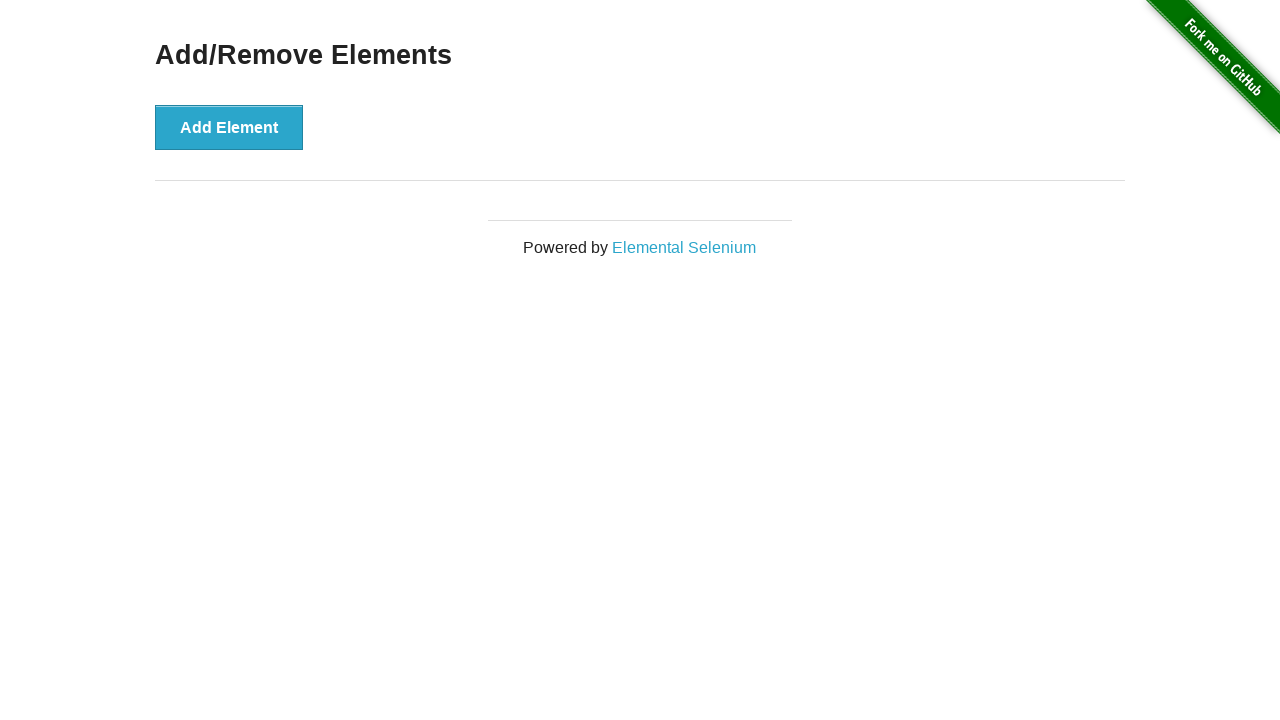

Waited 500ms for DOM to update after removing all elements
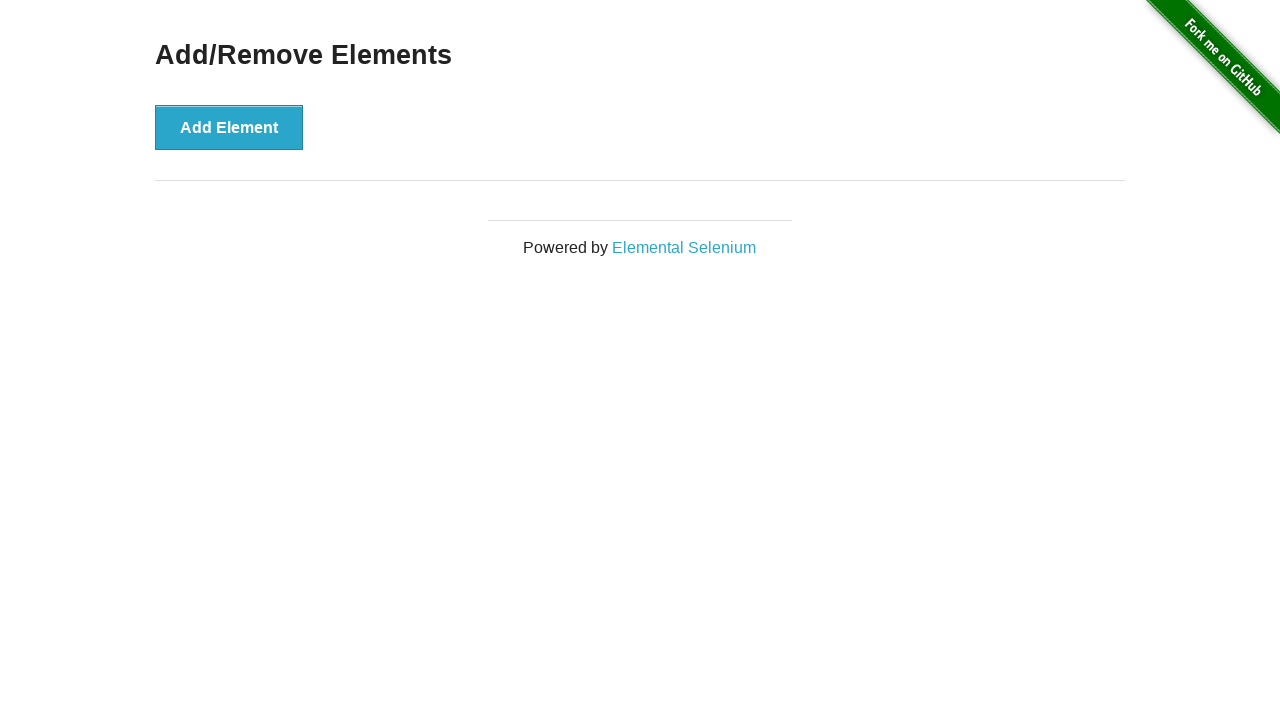

Counted remaining delete buttons
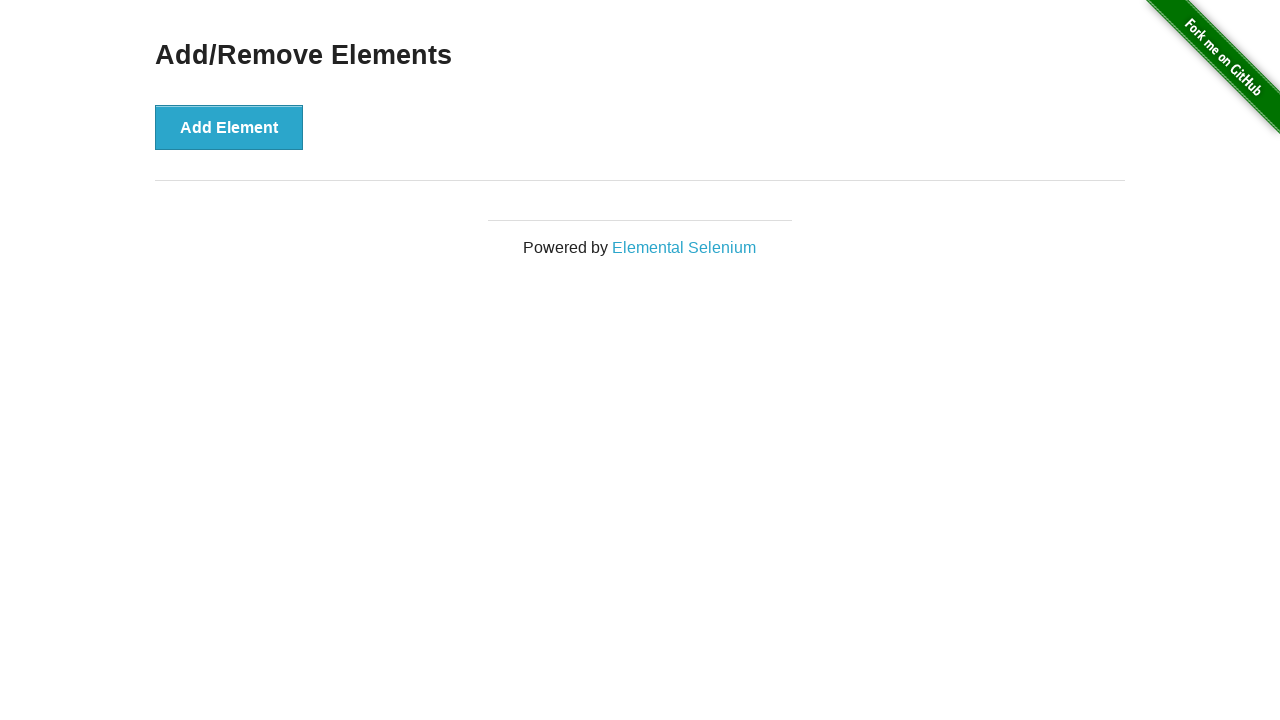

Verified that all elements have been removed
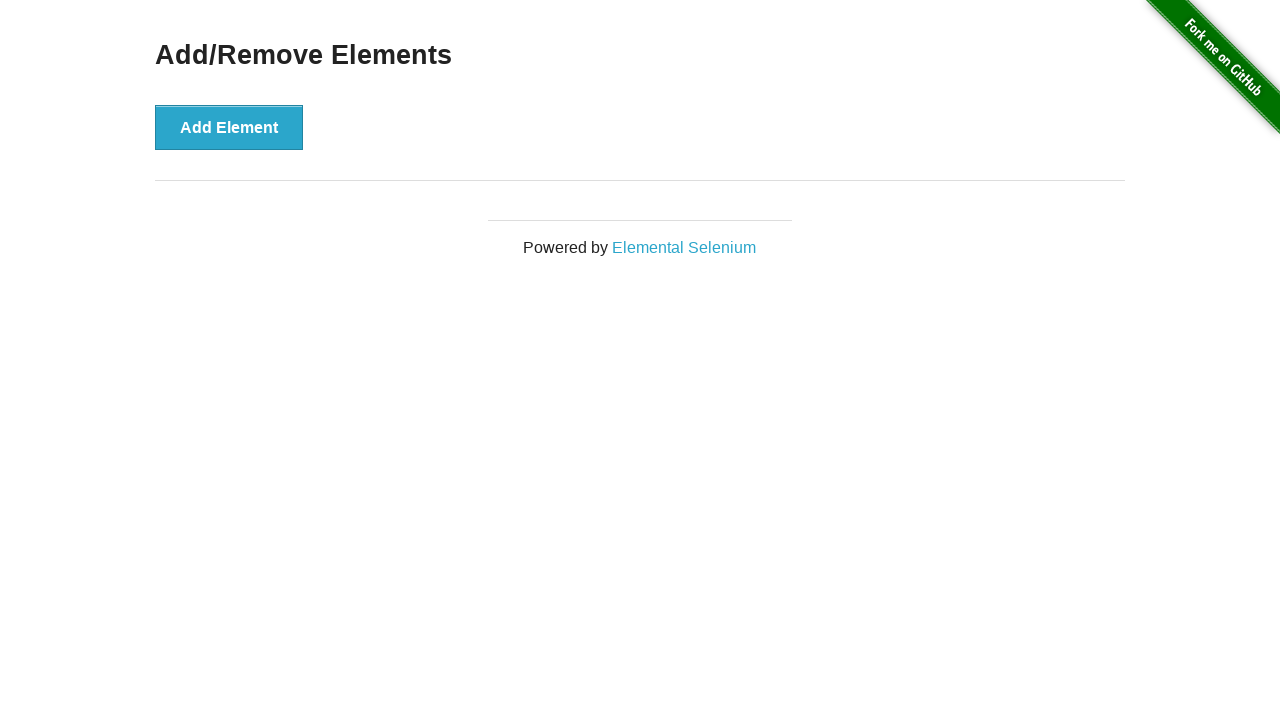

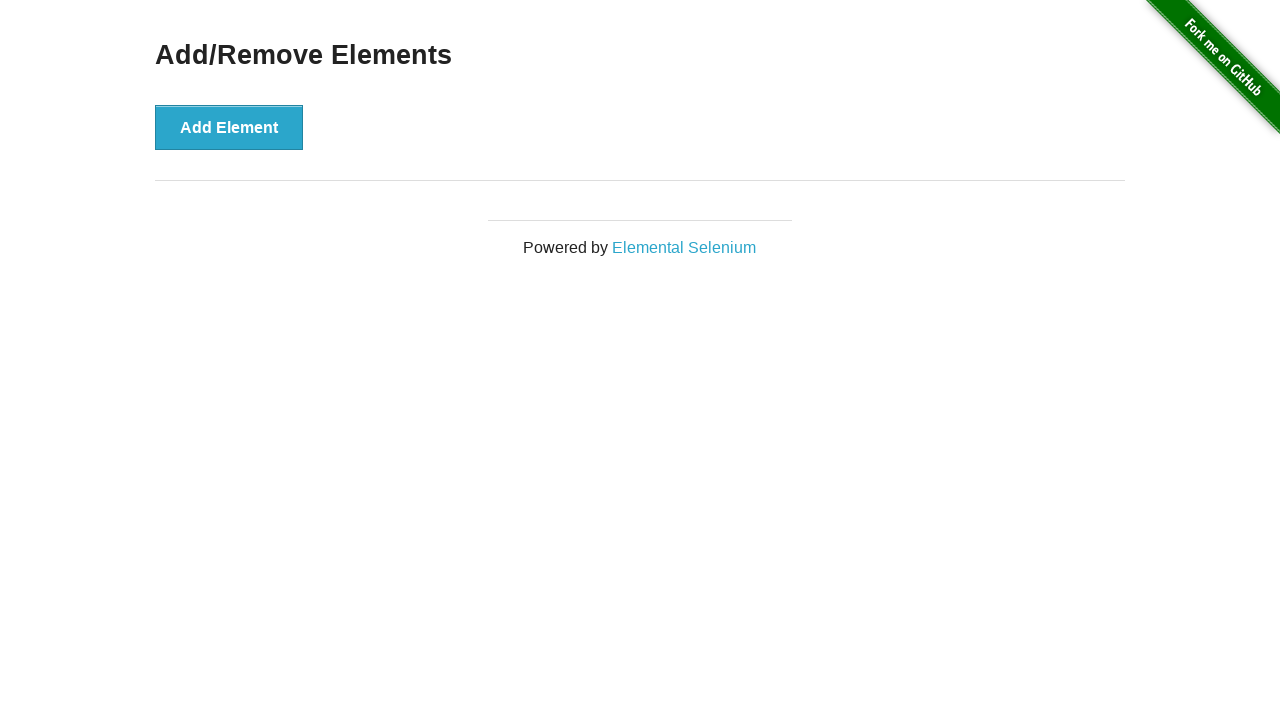